Tests the AJIO shopping site by searching for "Bags", then filtering results by selecting "Men" gender and "Men - Fashion Bags" category to narrow down product listings.

Starting URL: https://www.ajio.com/

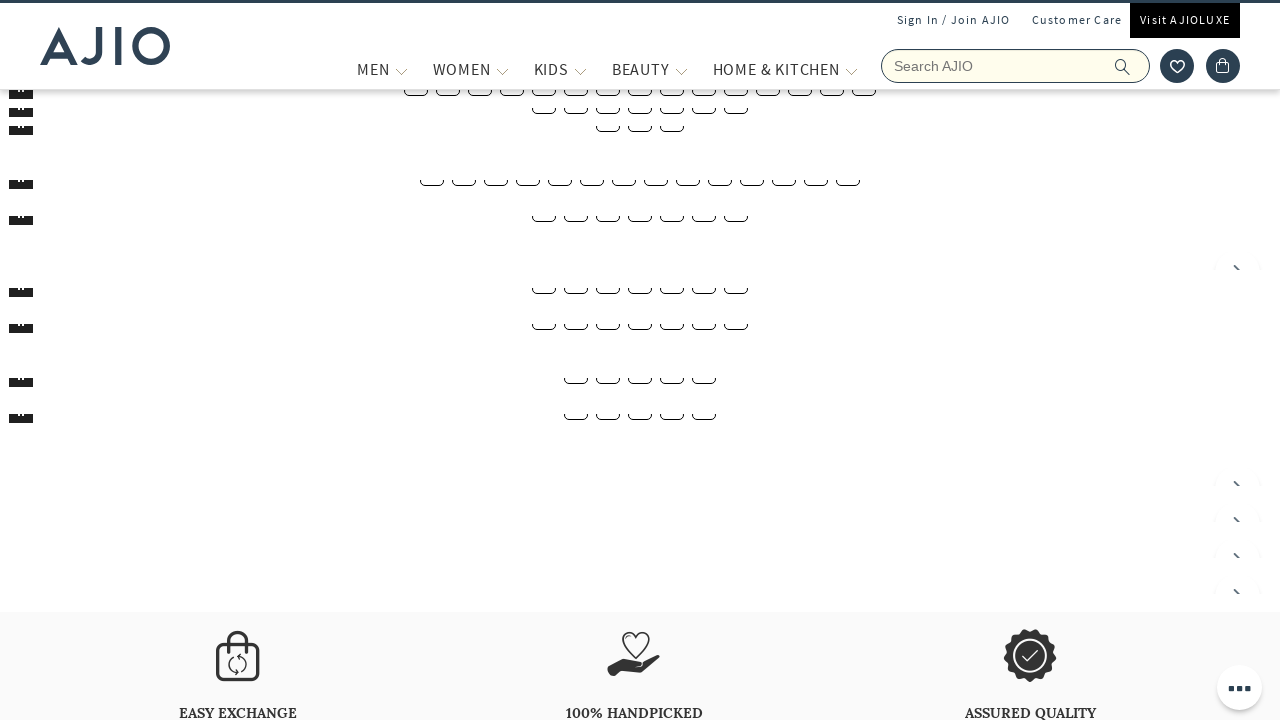

Entered 'Bags' in search field on input[name='searchVal']
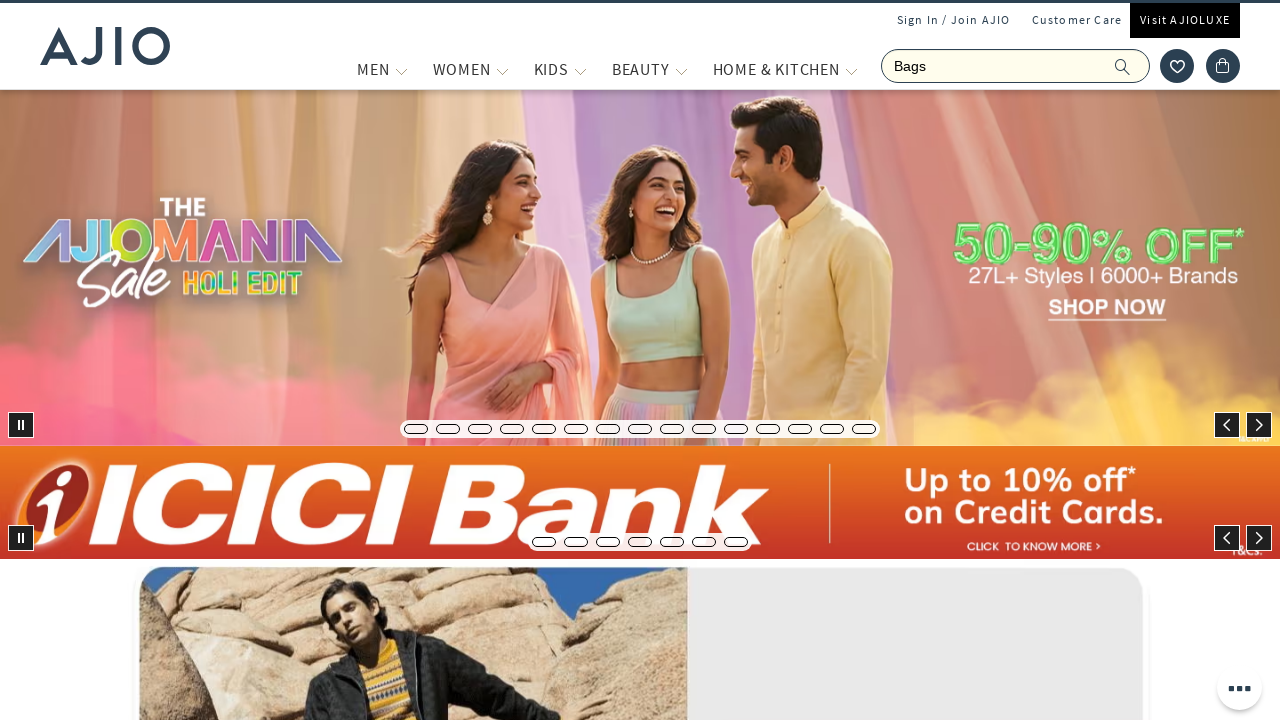

Clicked search icon to initiate search at (1123, 66) on span.ic-search
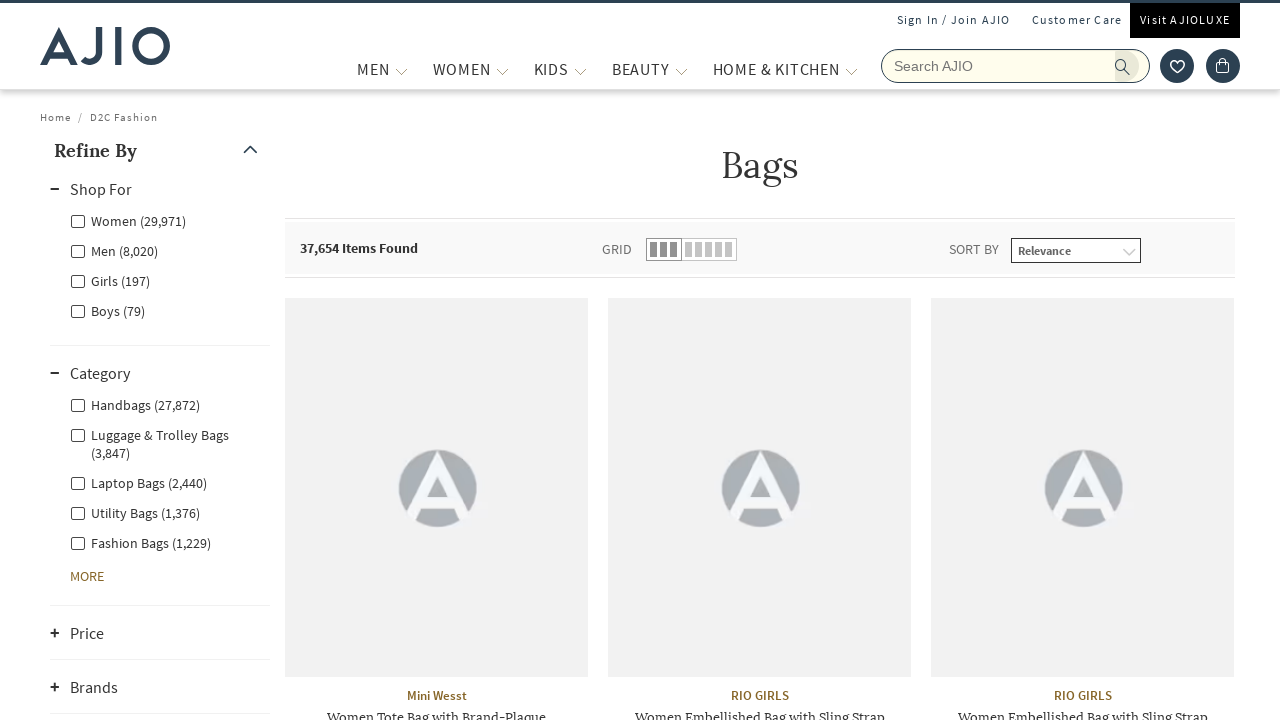

Search results loaded - network idle reached
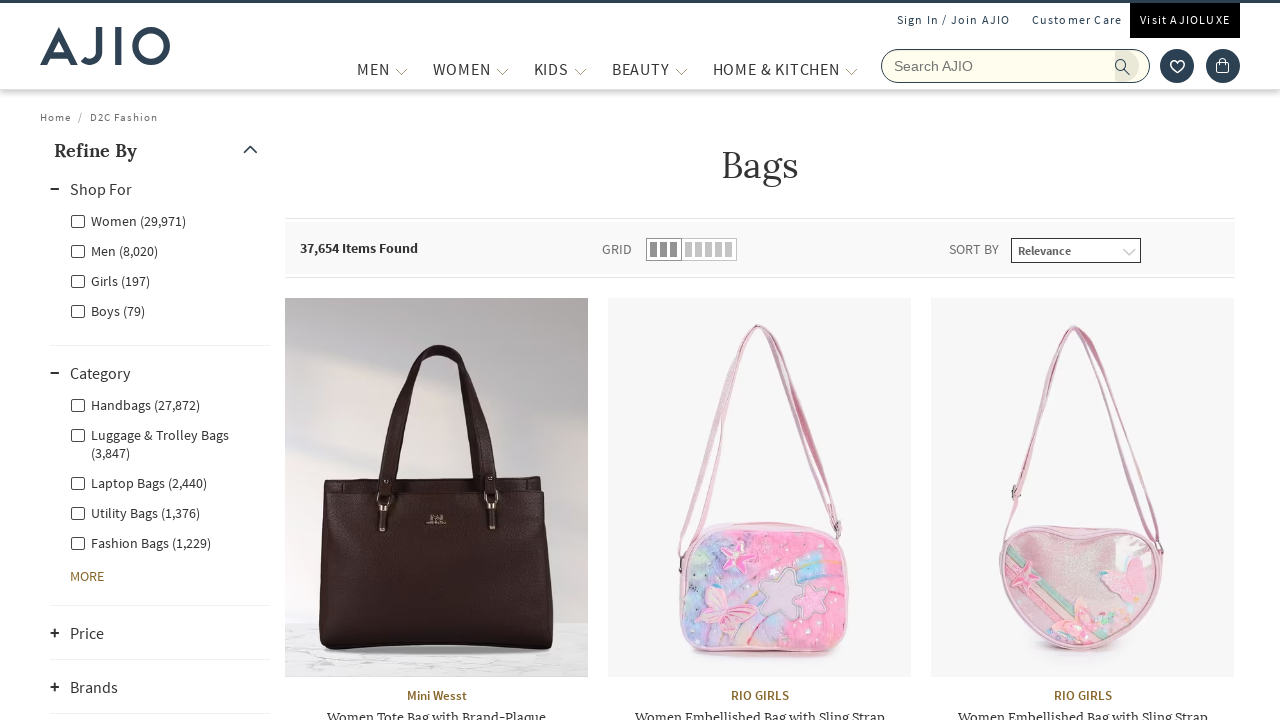

Selected 'Men' gender filter at (114, 250) on label[for='Men']
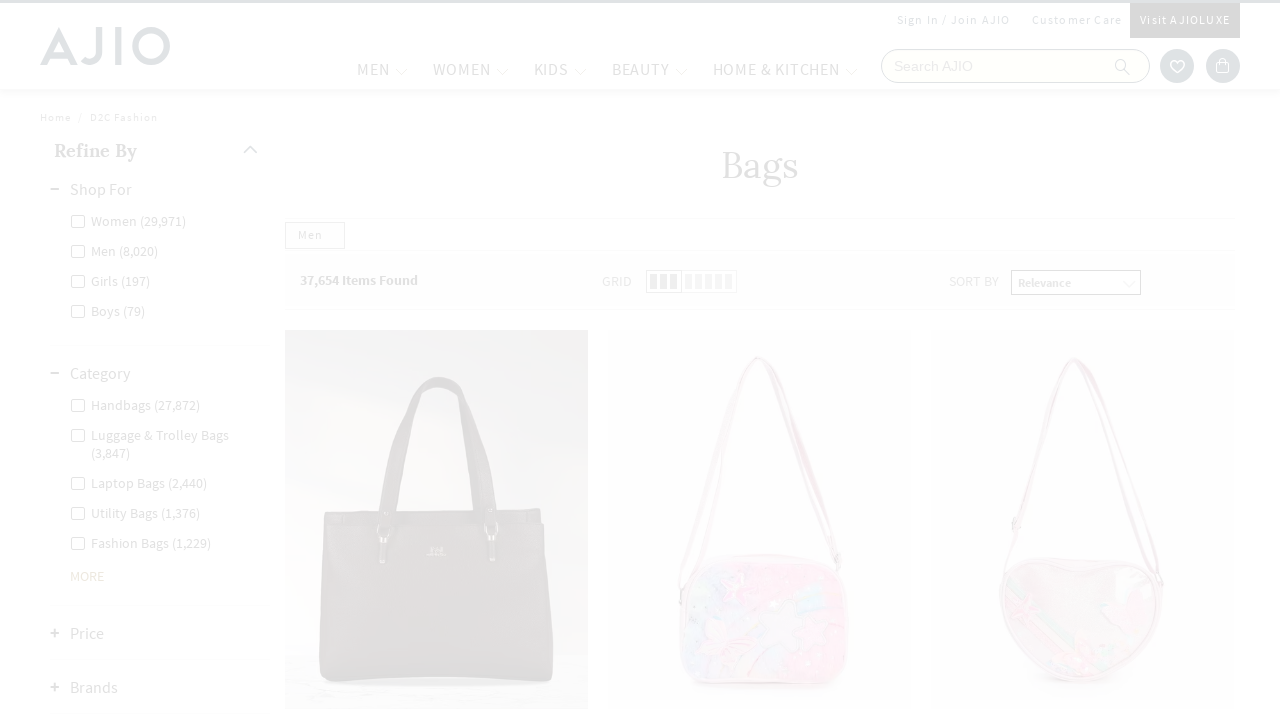

Waited for gender filter to apply
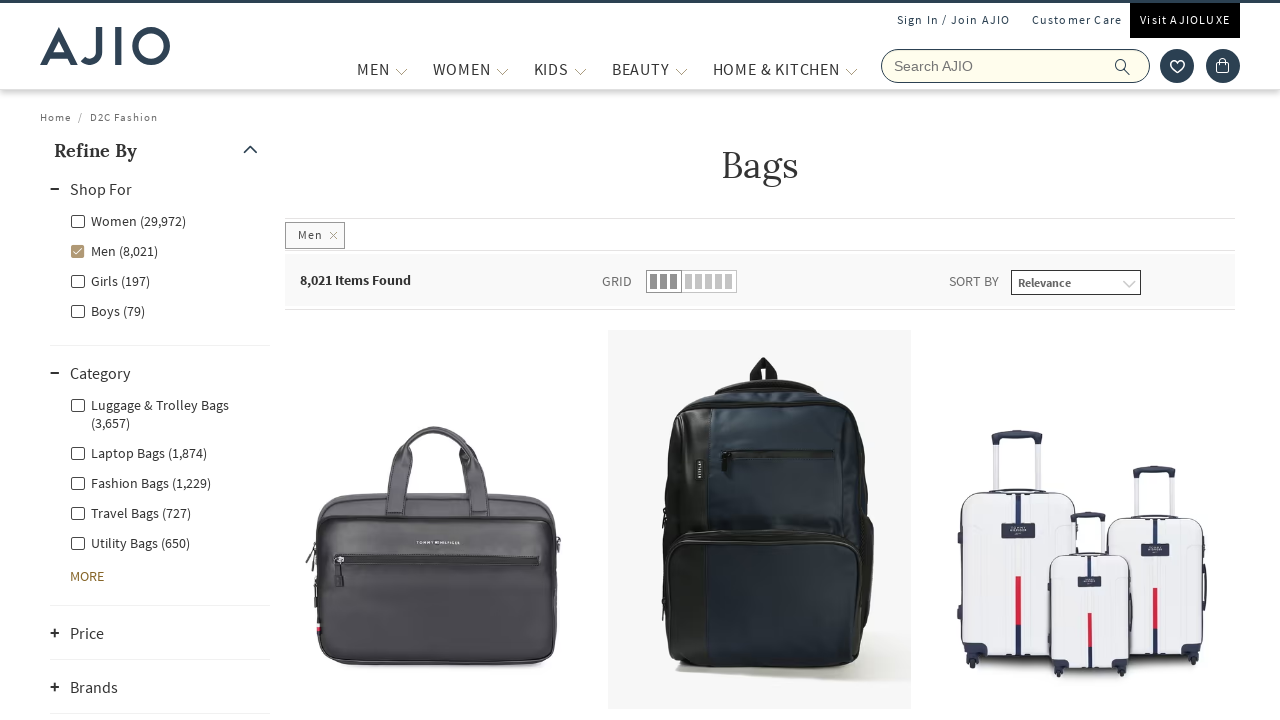

Selected 'Men - Fashion Bags' category filter at (140, 482) on label[for='Men - Fashion Bags']
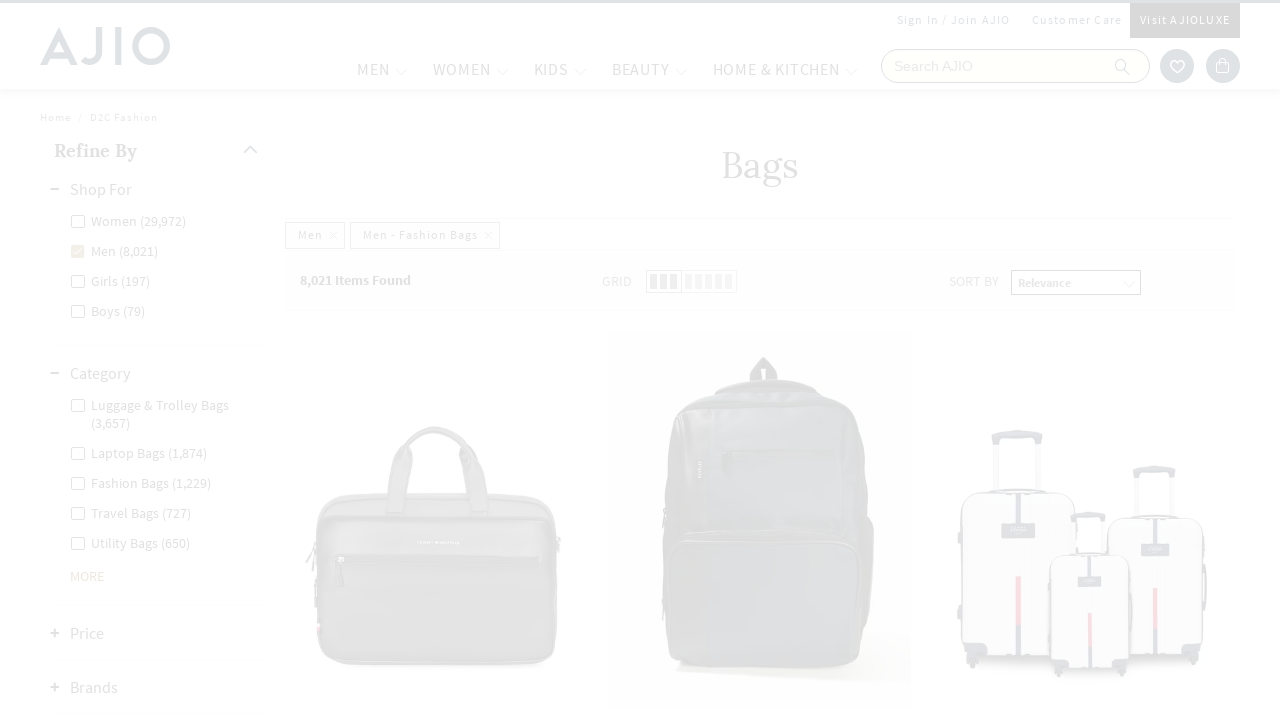

Filtered results loaded - brand elements visible
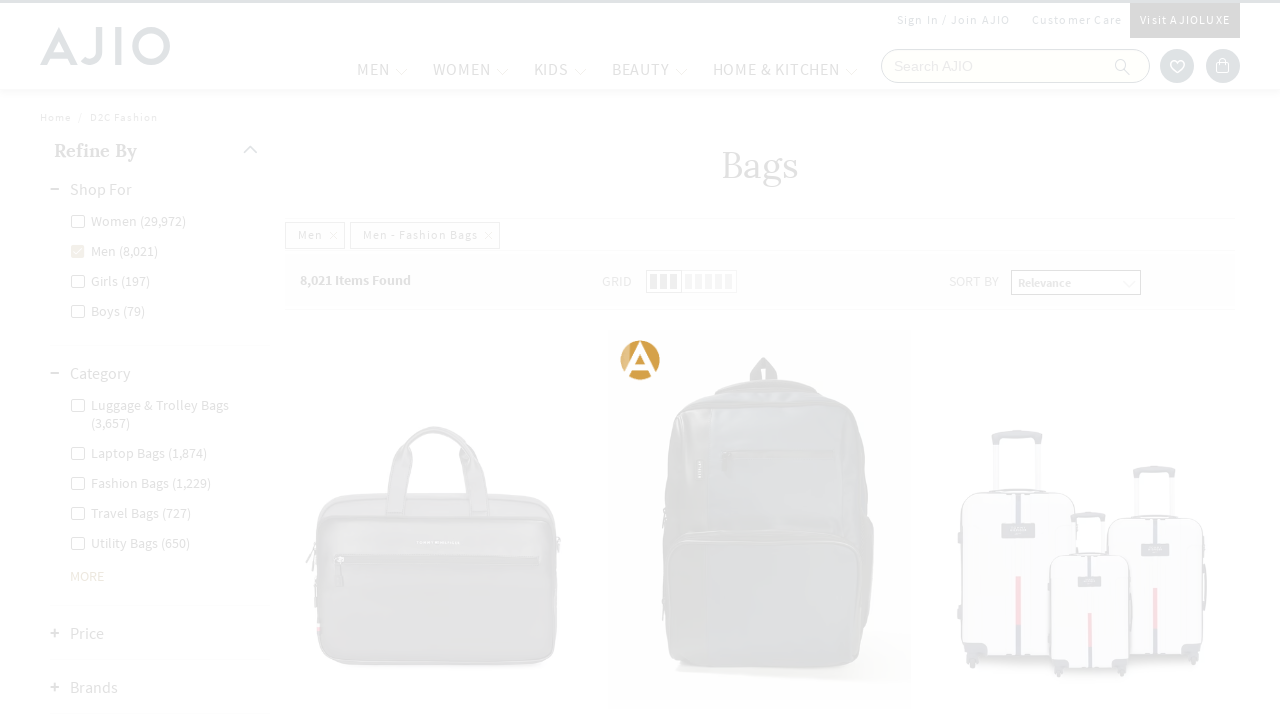

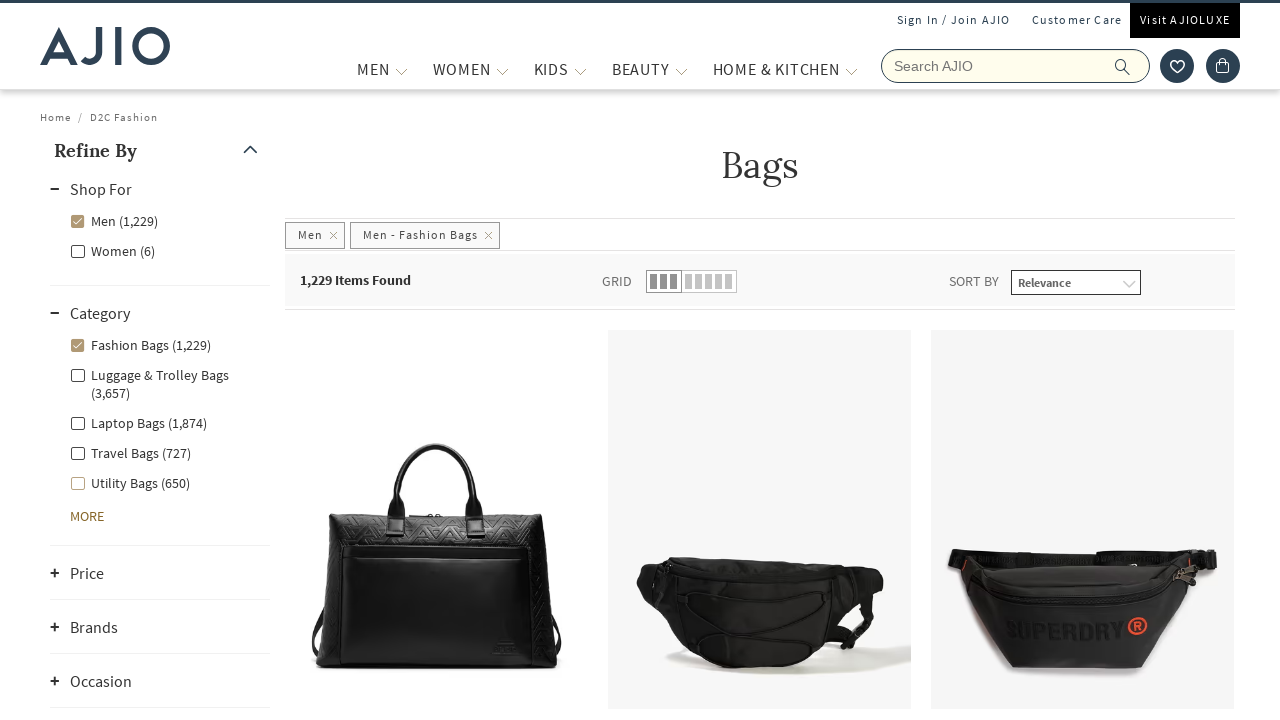